Tests explicit wait functionality by clicking on the Edit button and filling an email input field

Starting URL: https://manojkumar4636.github.io/Selenium_Practice_Hub/home.html

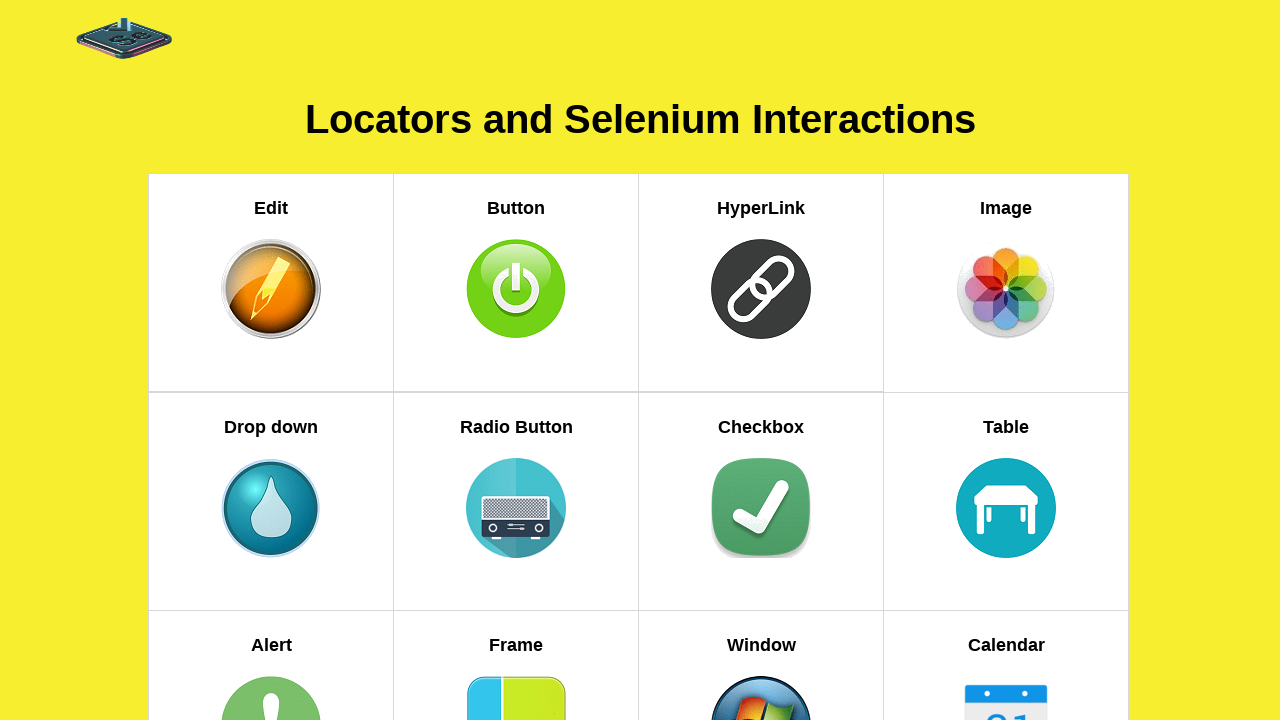

Navigated to Selenium Practice Hub home page
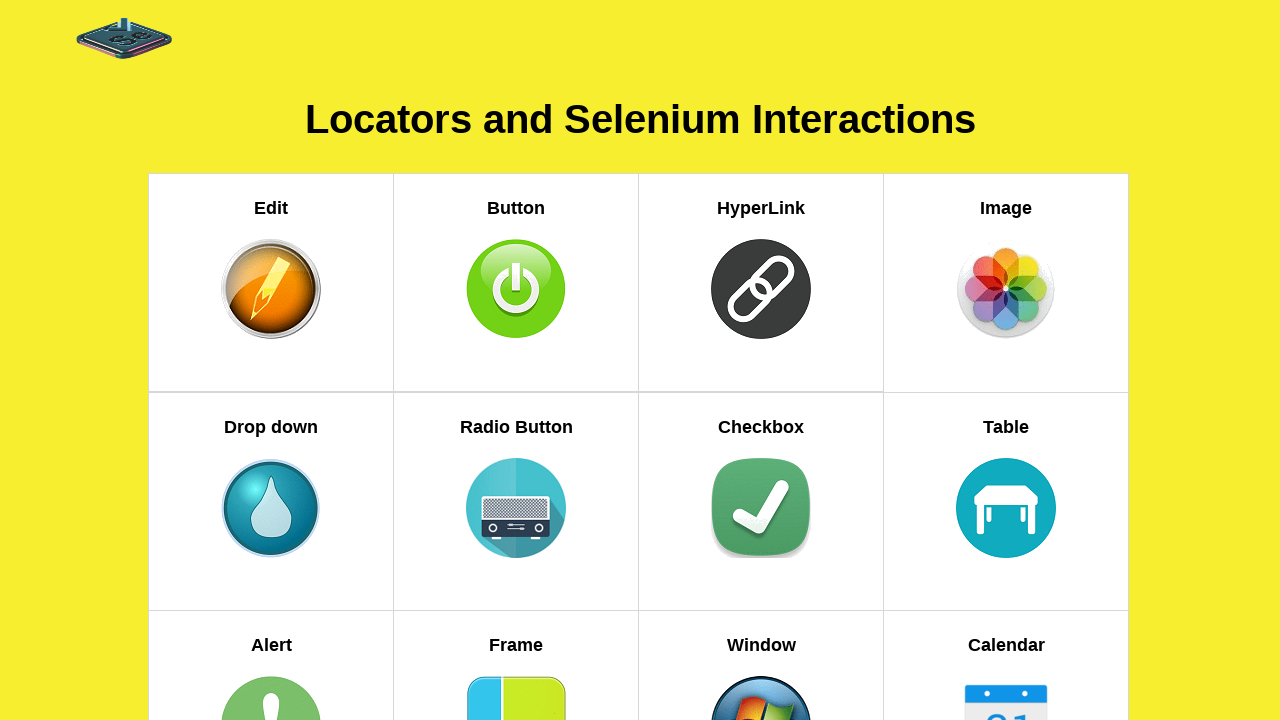

Clicked on the Edit button at (271, 282) on xpath=//h5[text()='Edit']//parent::a
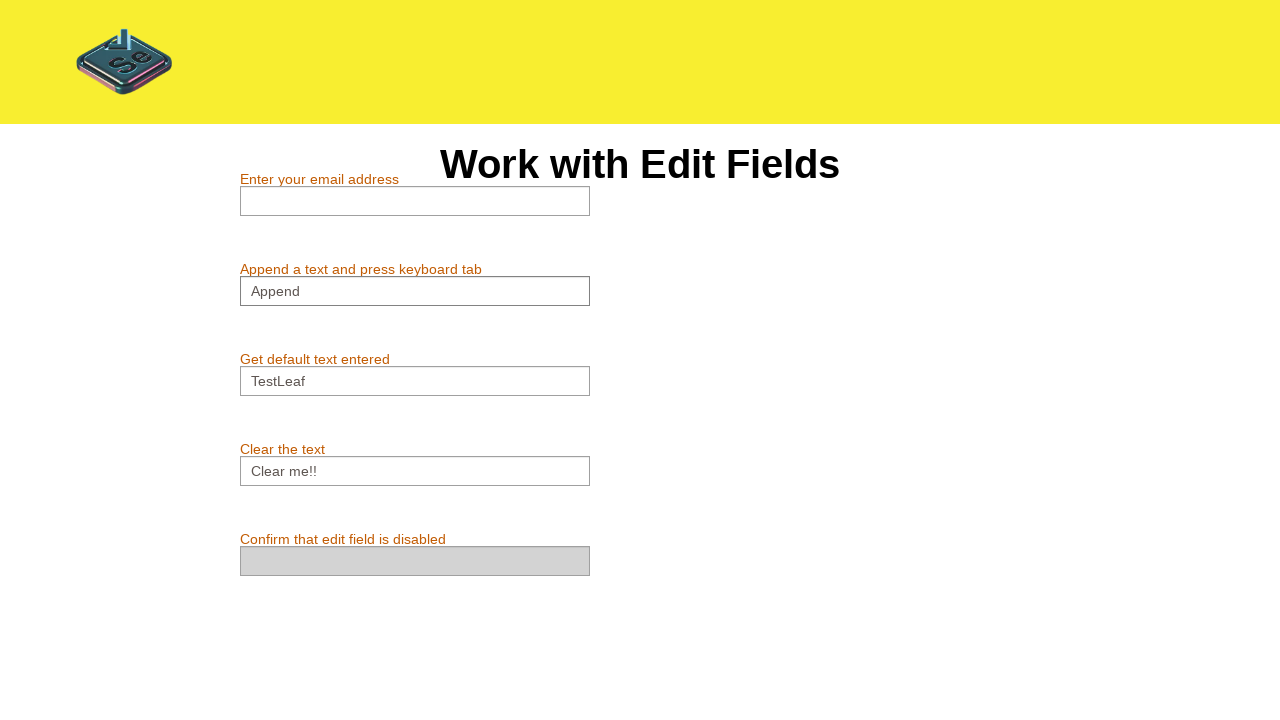

Filled email input field with 'shah@123' on #email
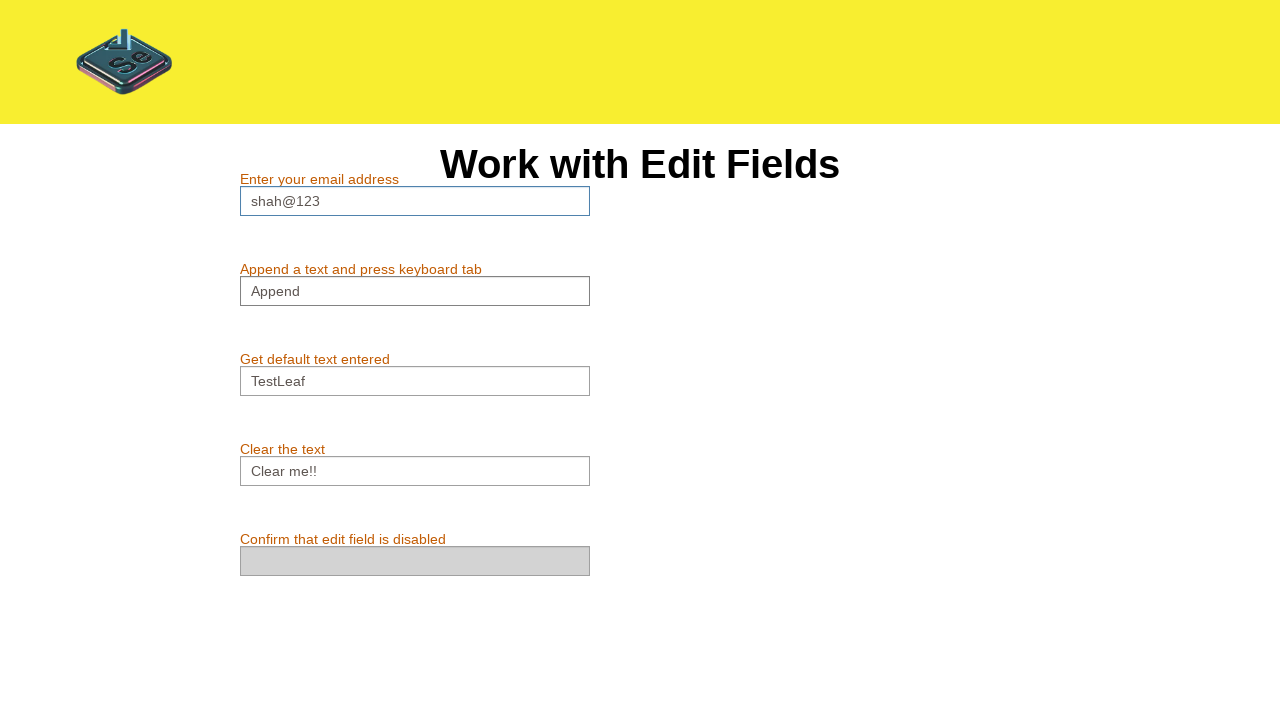

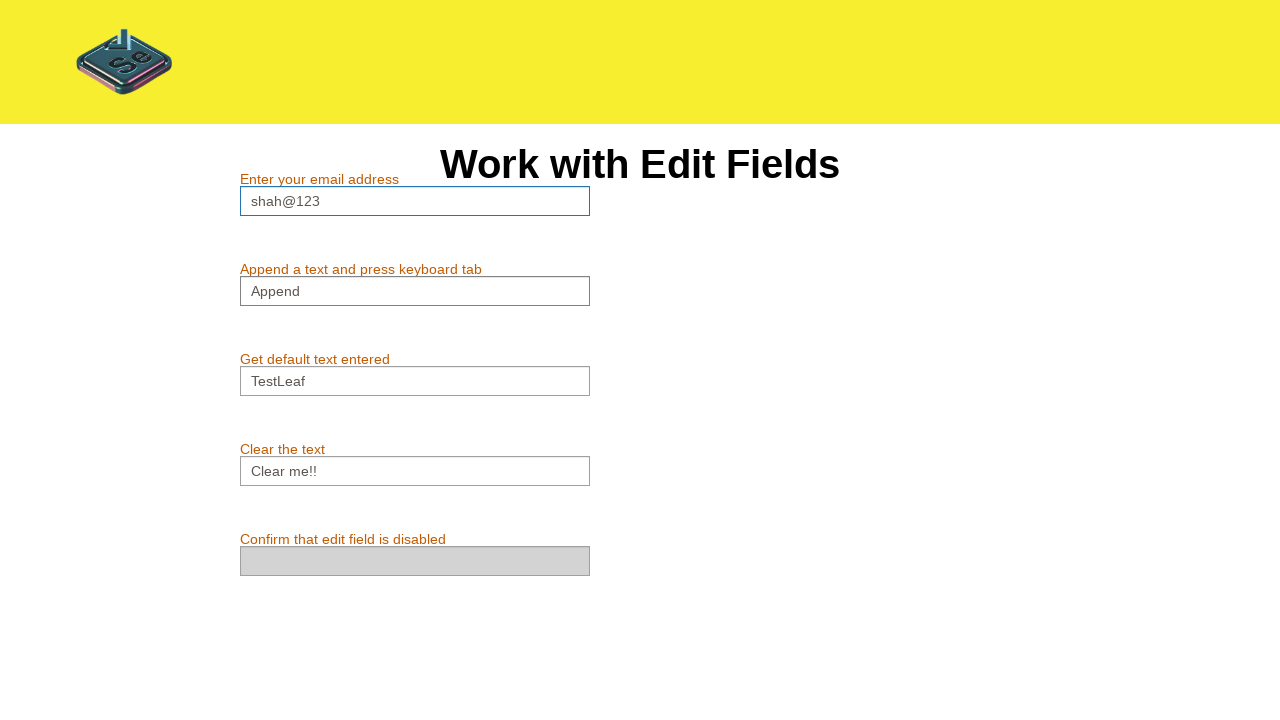